Tests form interactions on an automation practice page by clicking a checkbox, selecting a dropdown option, and using an autocomplete field to select "India" from suggestions

Starting URL: https://rahulshettyacademy.com/AutomationPractice/

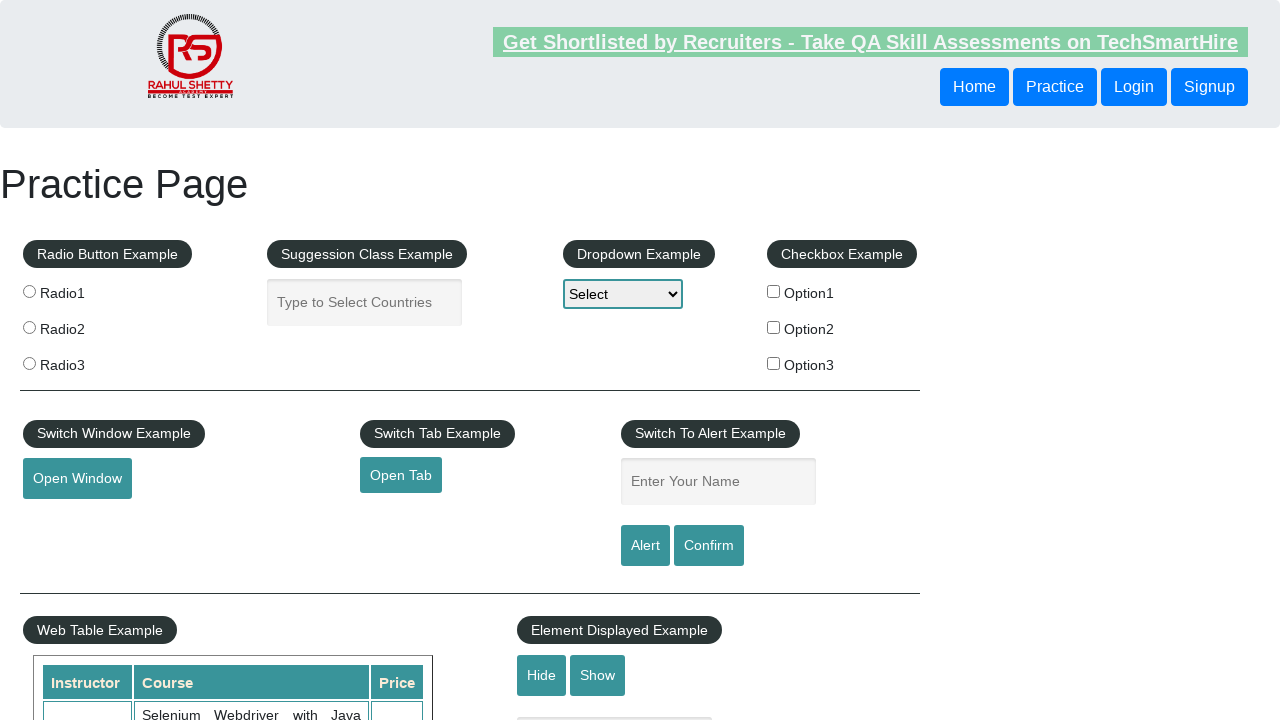

Clicked the second checkbox at (774, 327) on (//input[@type='checkbox'])[2]
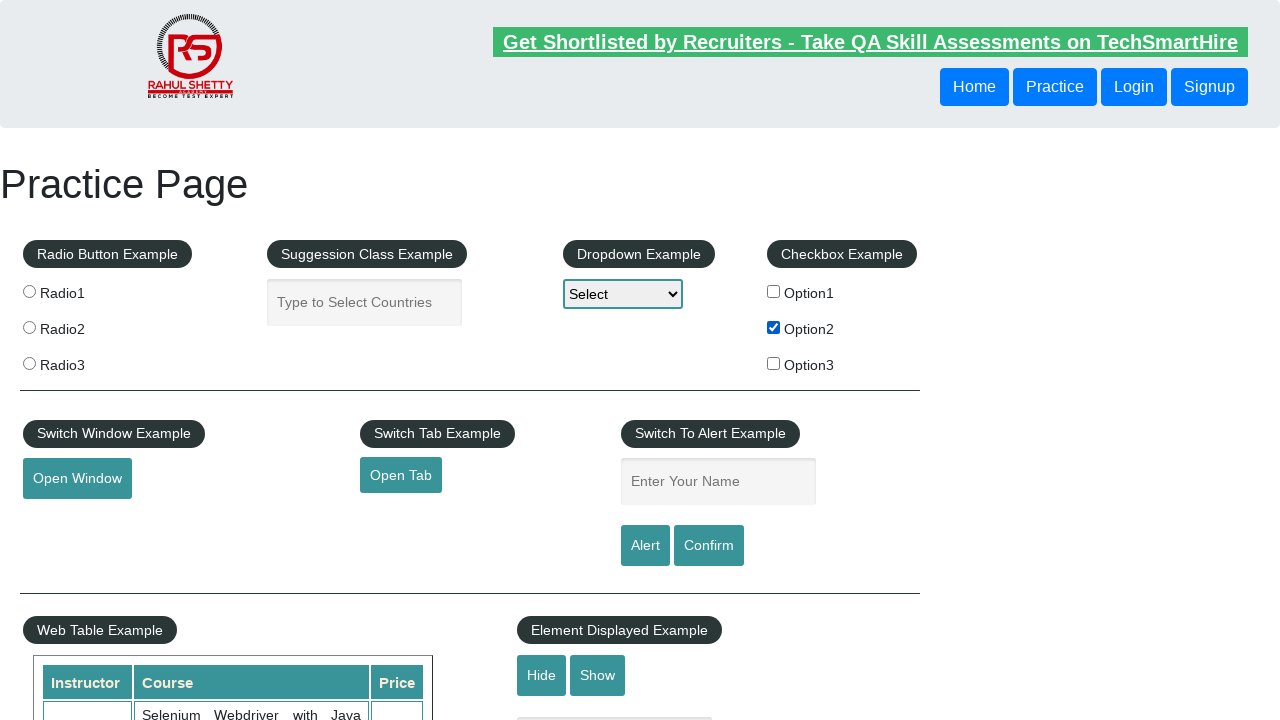

Selected 'Option2' from the dropdown on #dropdown-class-example
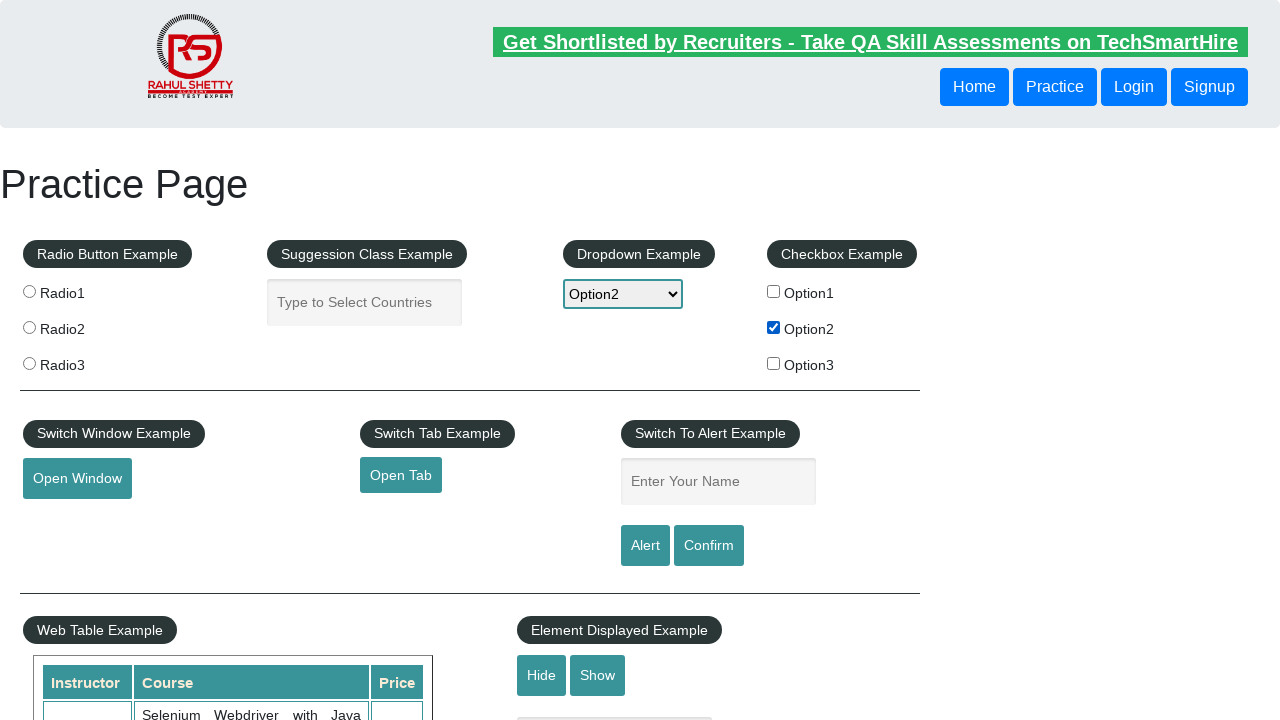

Typed 'in' in the autocomplete field to trigger suggestions on #autocomplete
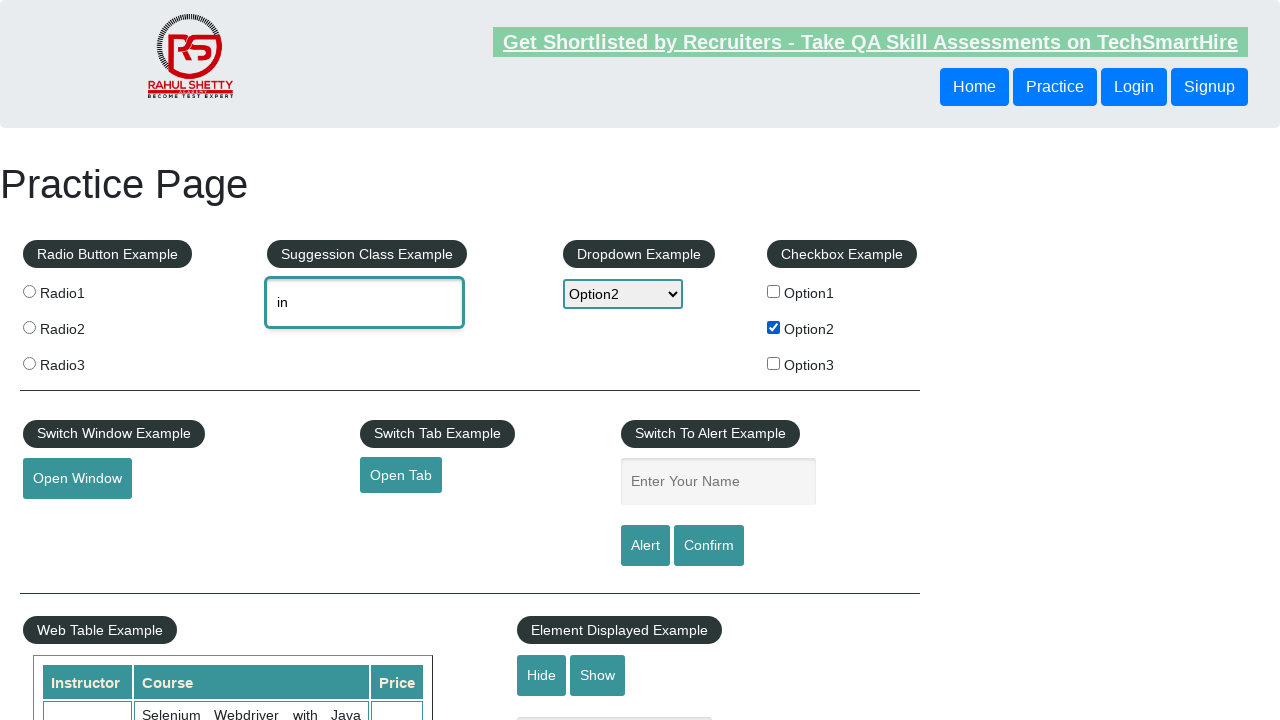

Autocomplete suggestions appeared
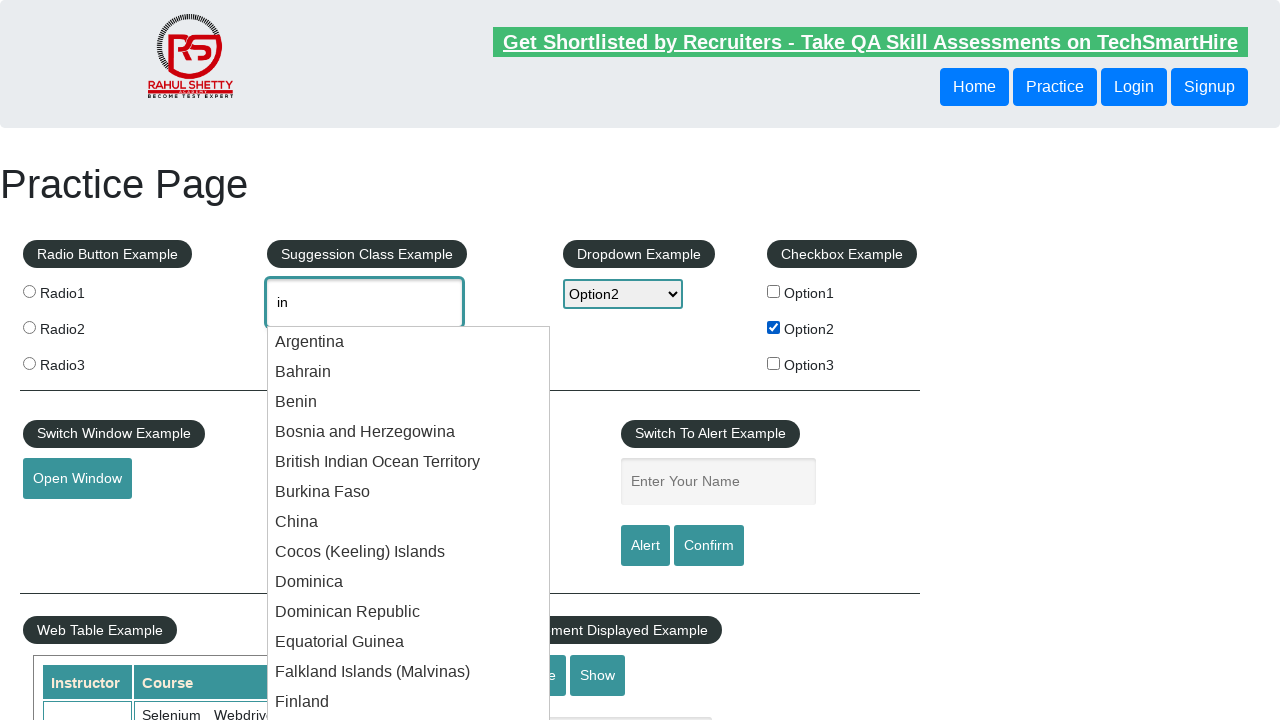

Clicked 'India' from the autocomplete suggestions at (409, 462) on ul.ui-autocomplete li div:has-text('India')
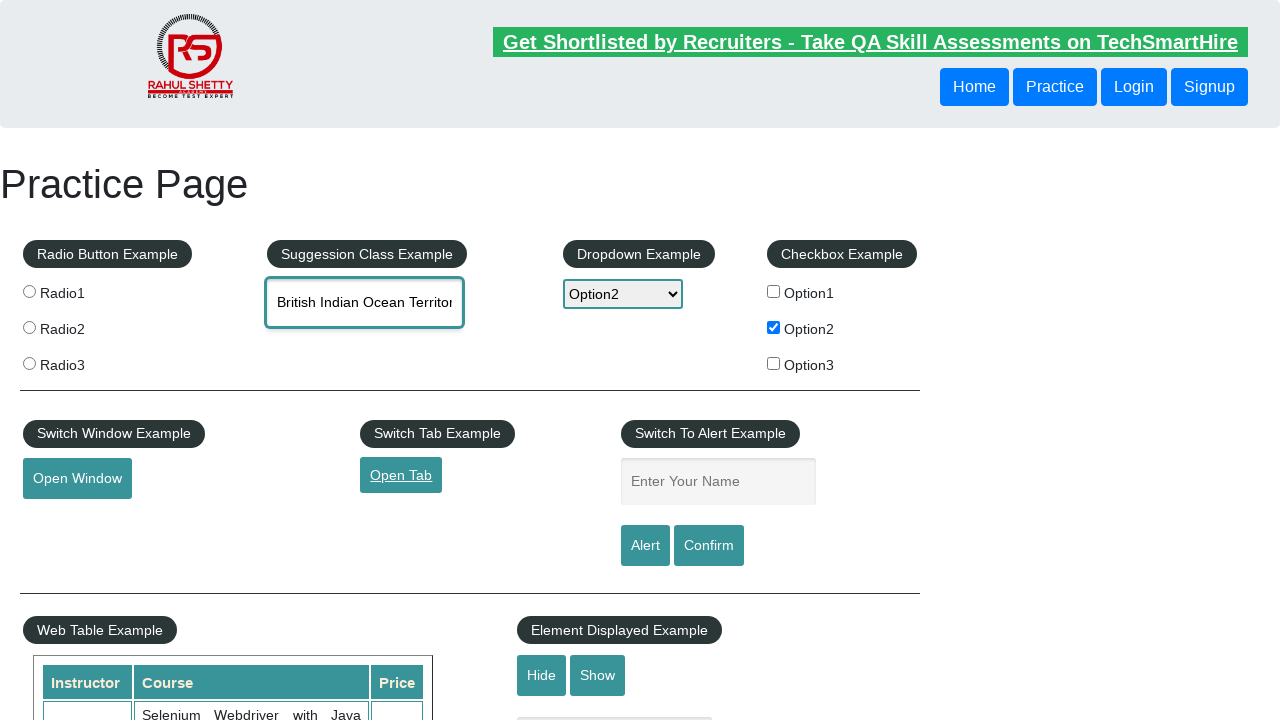

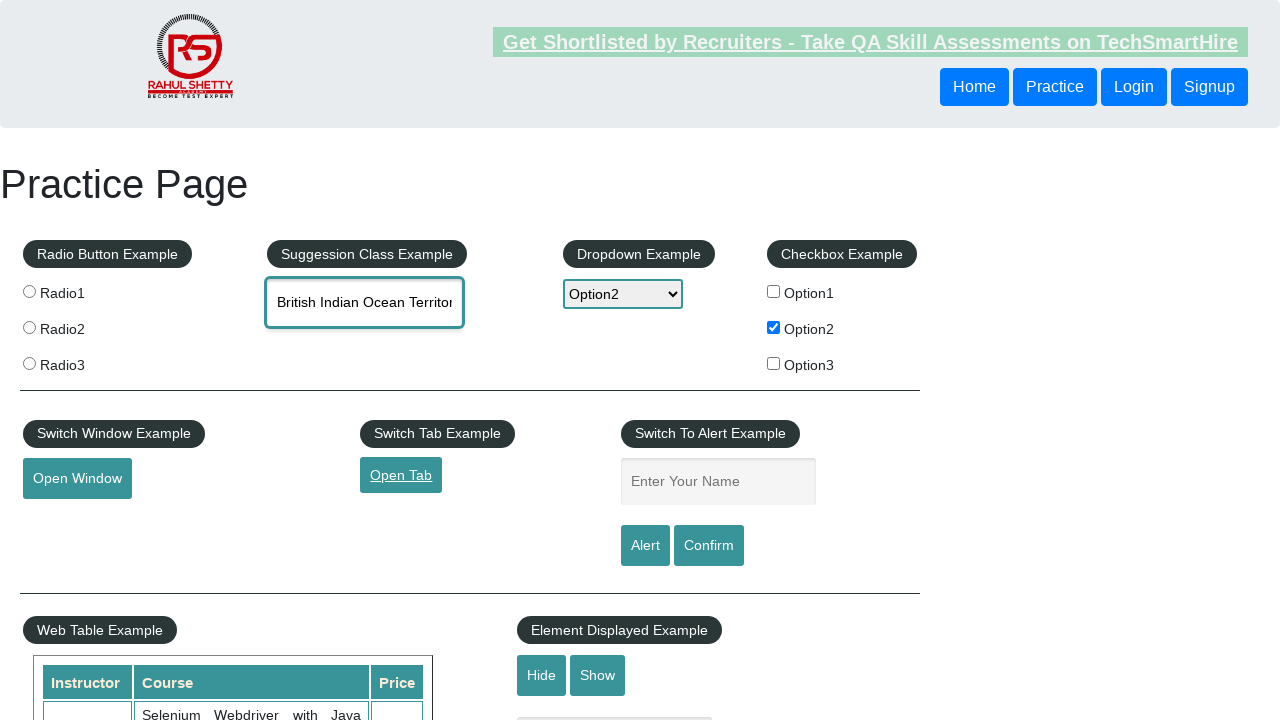